Tests window handling by clicking a button to open a new window, switching to it, verifying content, then switching back

Starting URL: http://www.qualifiez.fr/examples/Selenium/project-list.php

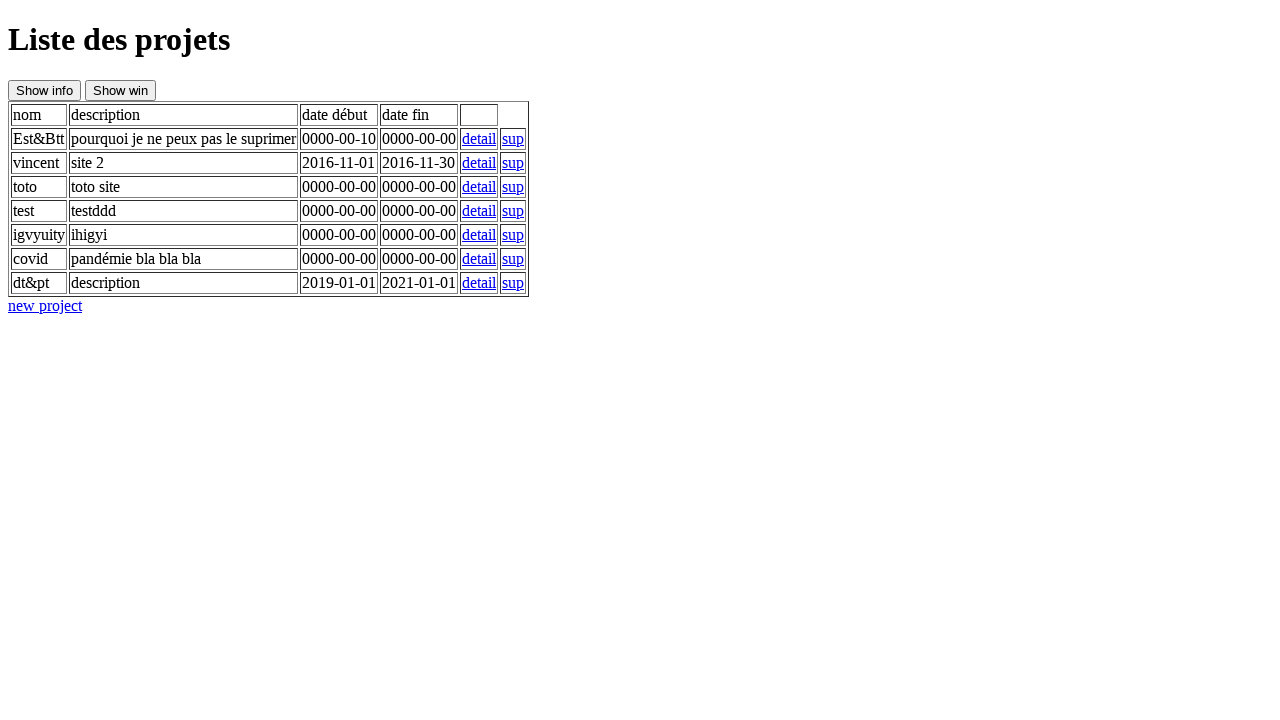

Clicked button to open new window at (120, 90) on #btnNewWindow
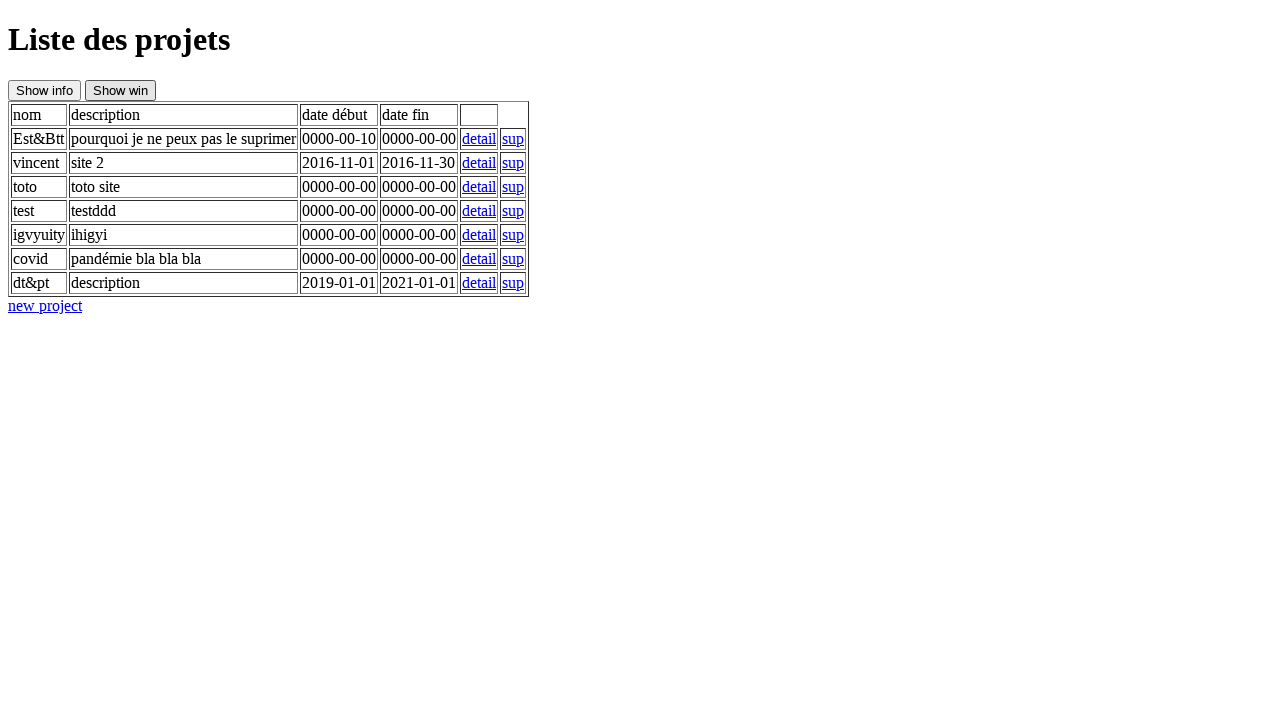

New window opened and captured
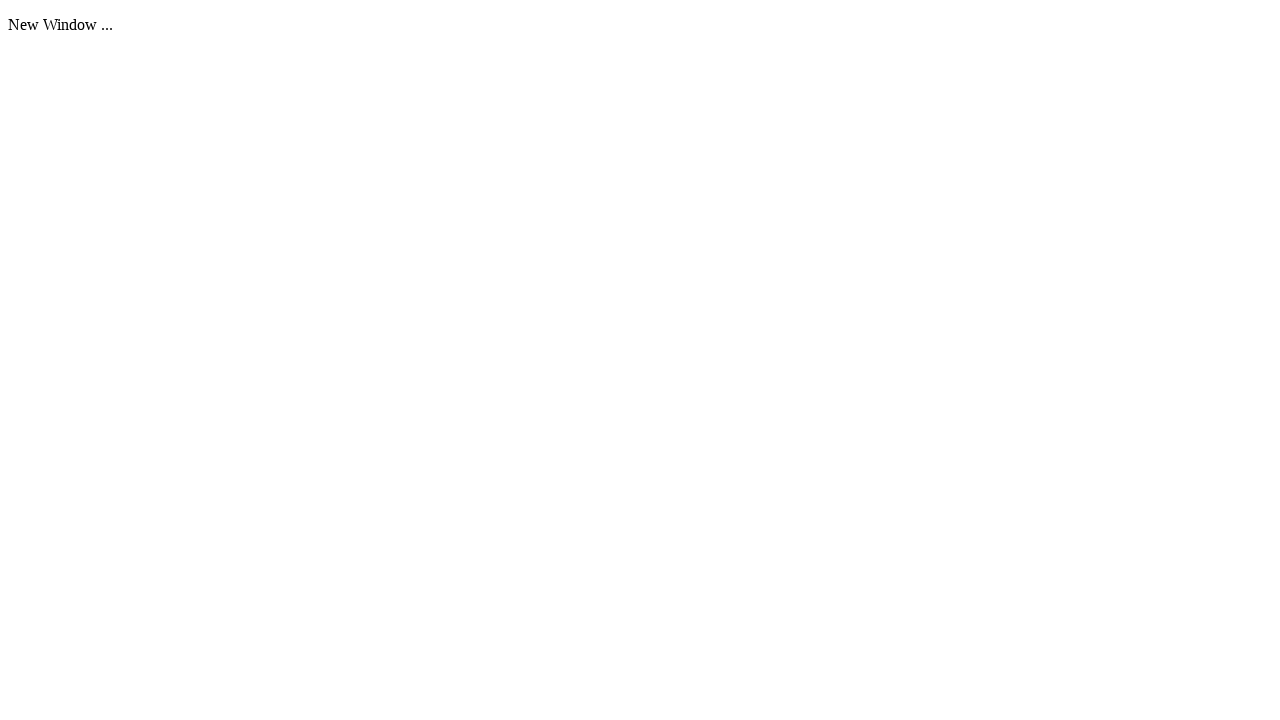

Verified new window content by waiting for paragraph element
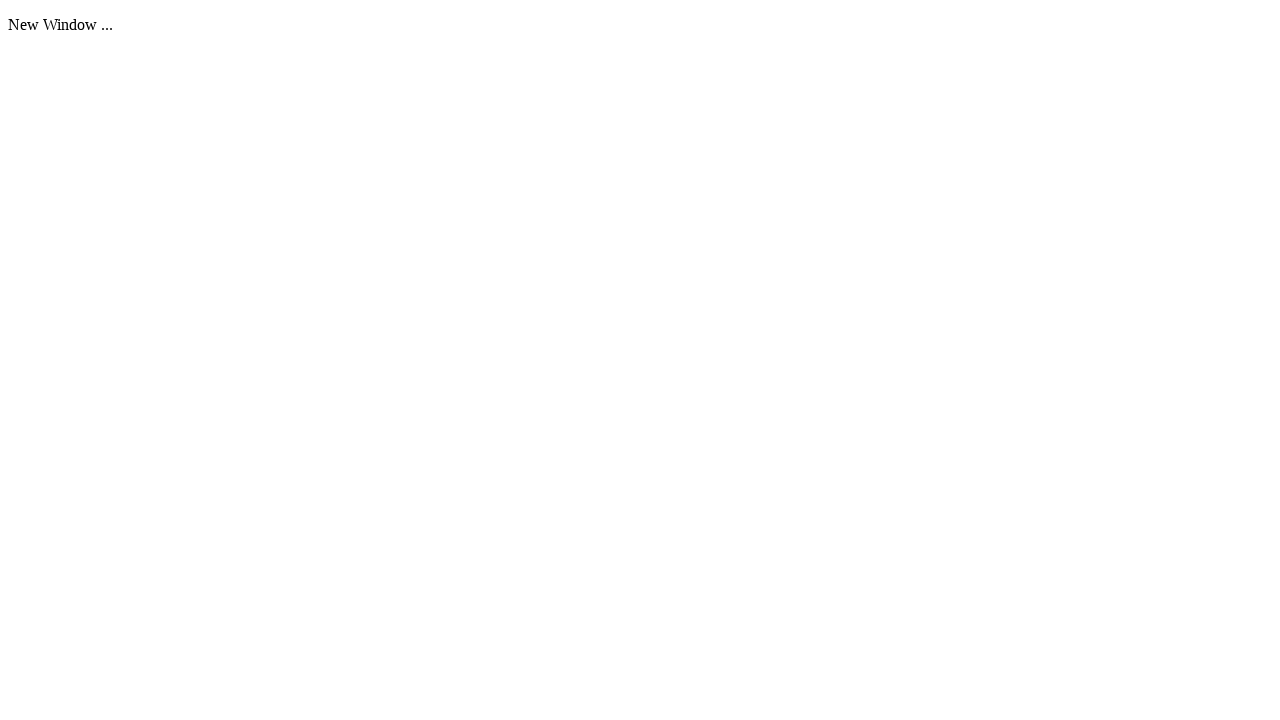

Switched back to original page
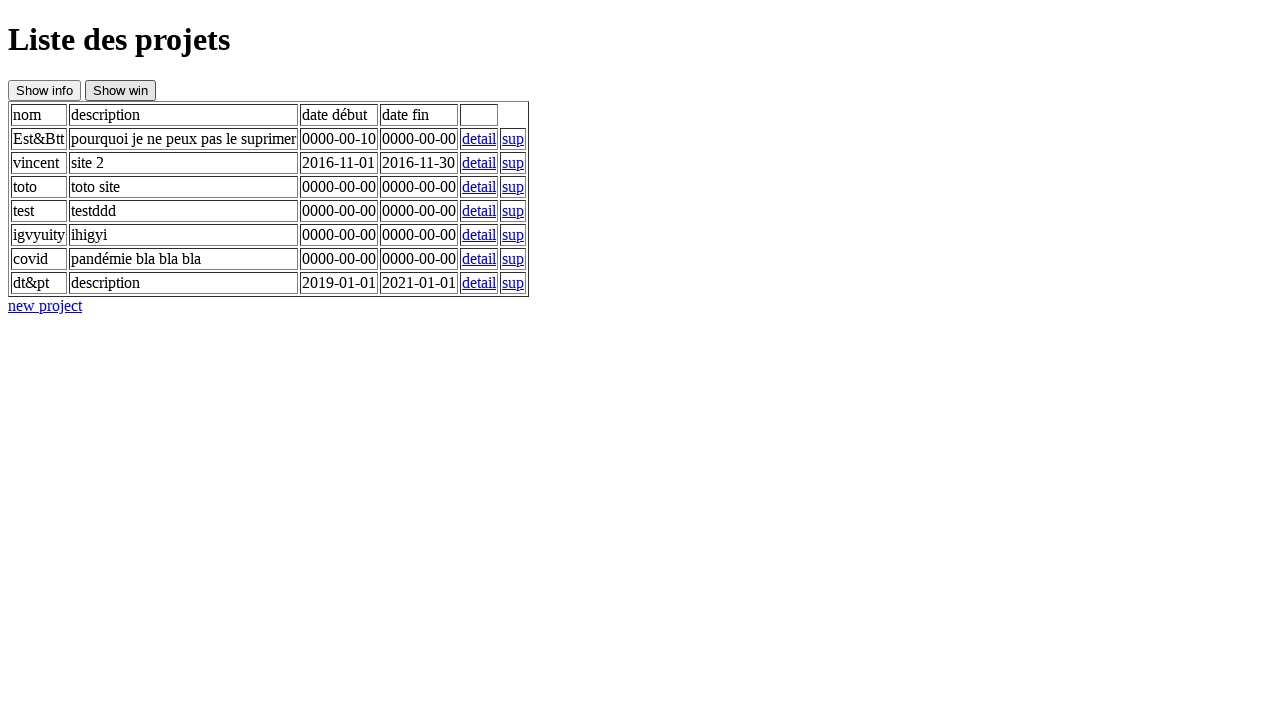

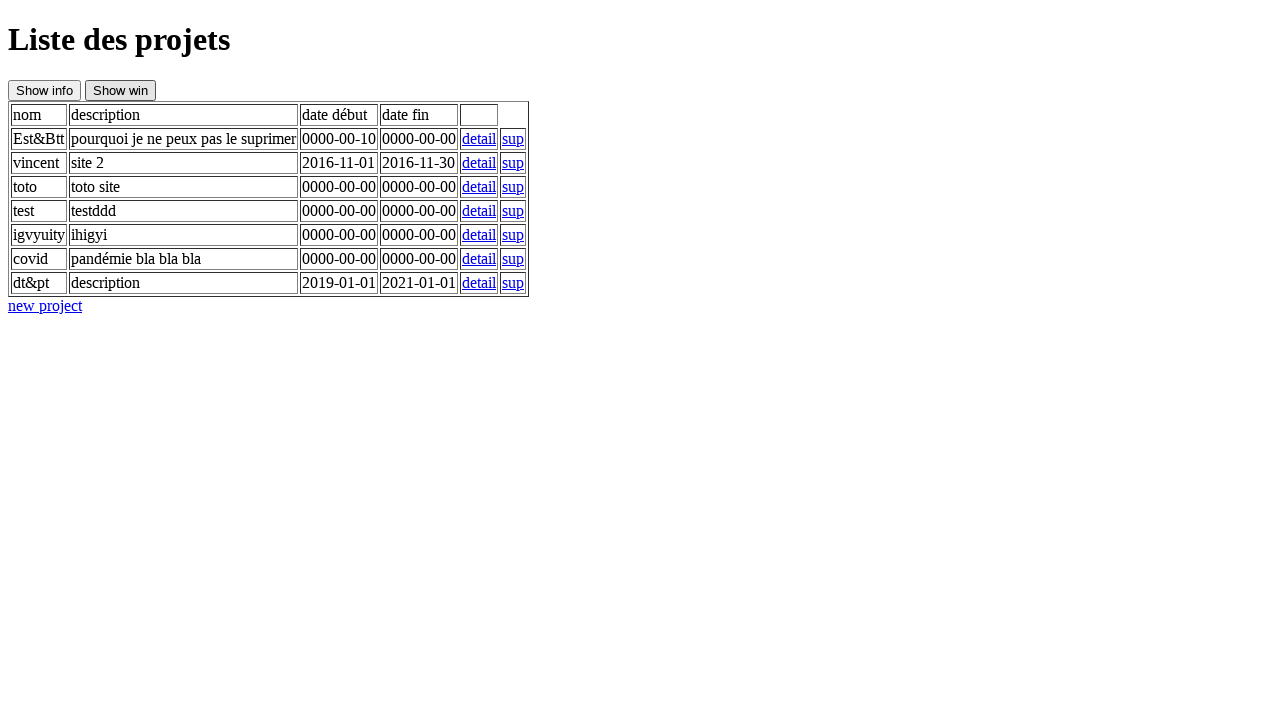